Tests vertical slider functionality by dragging the slider handle downward within an iframe

Starting URL: https://jqueryui.com/slider/#slider-vertical

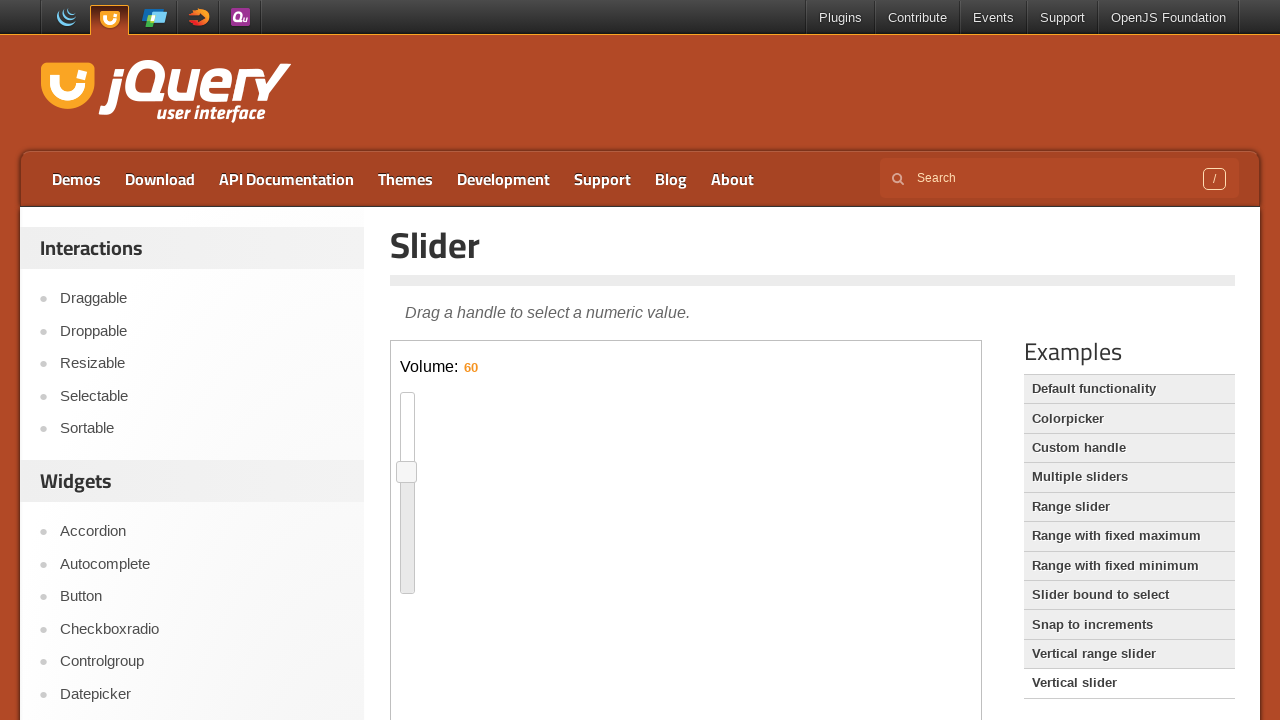

Navigated to jQuery UI vertical slider demo page
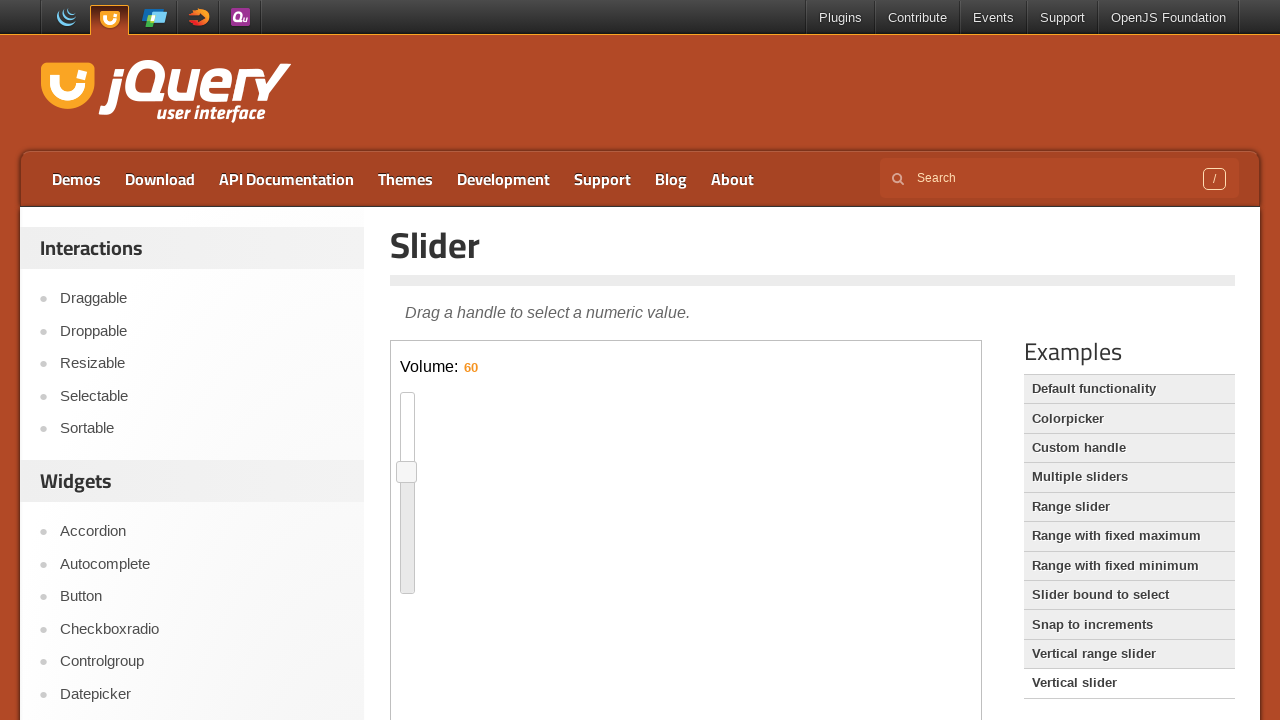

Located and accessed the iframe containing the vertical slider
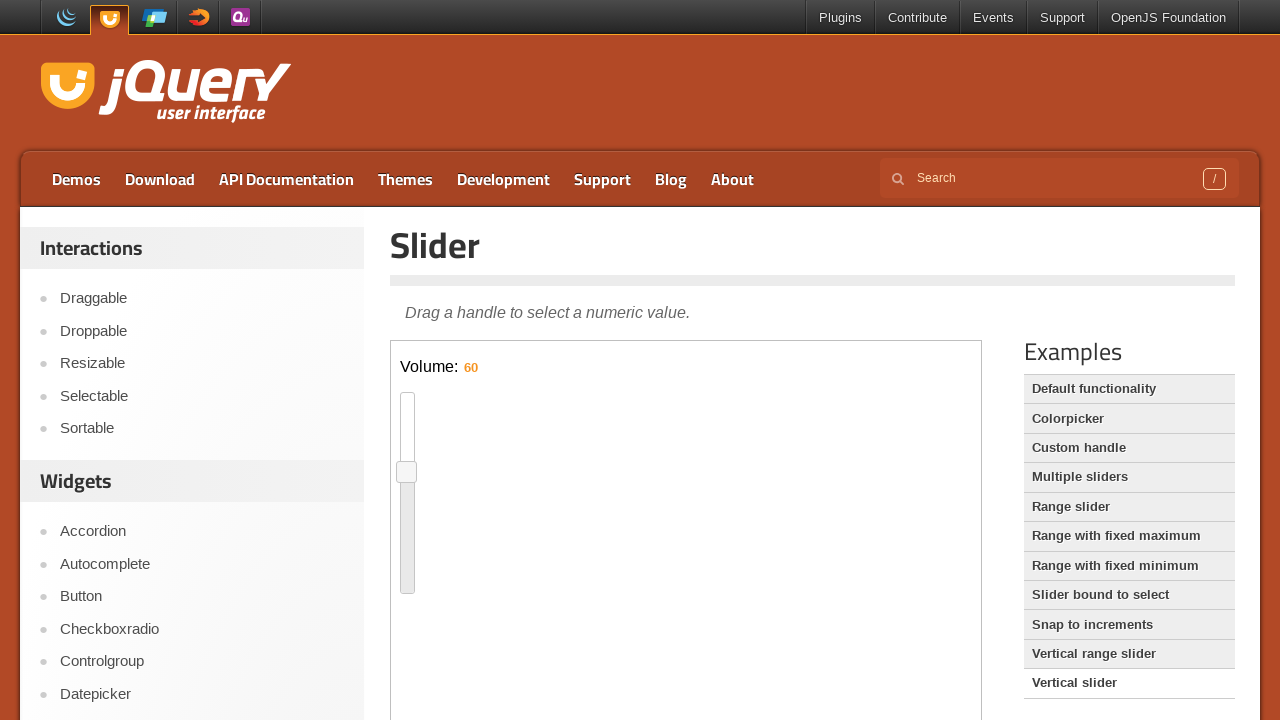

Located the vertical slider handle element
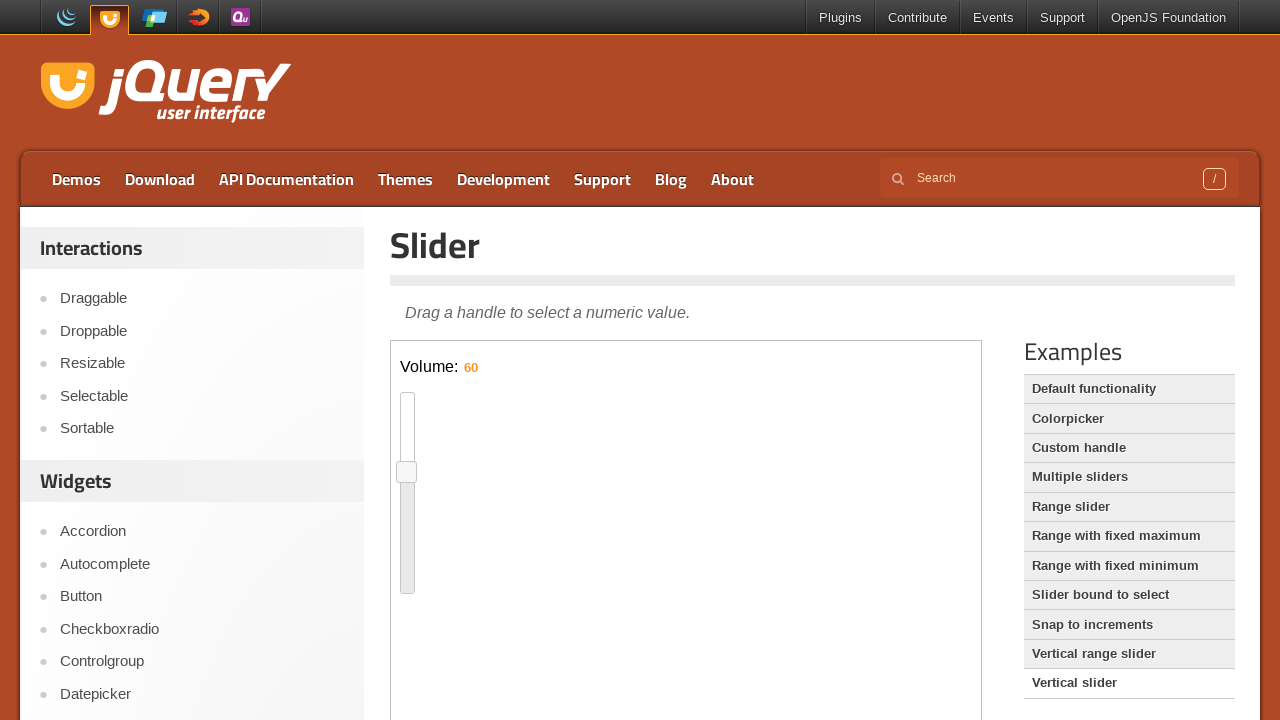

Retrieved slider handle bounding box coordinates
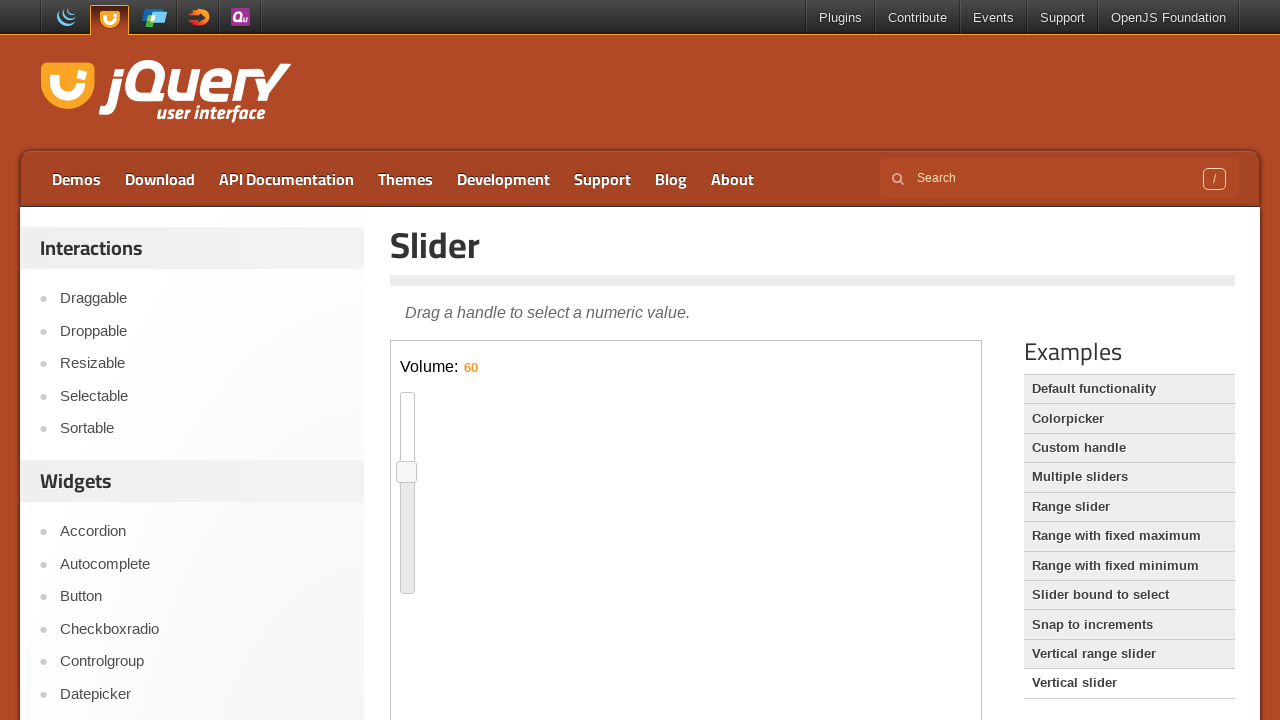

Moved mouse to center of slider handle at (407, 472)
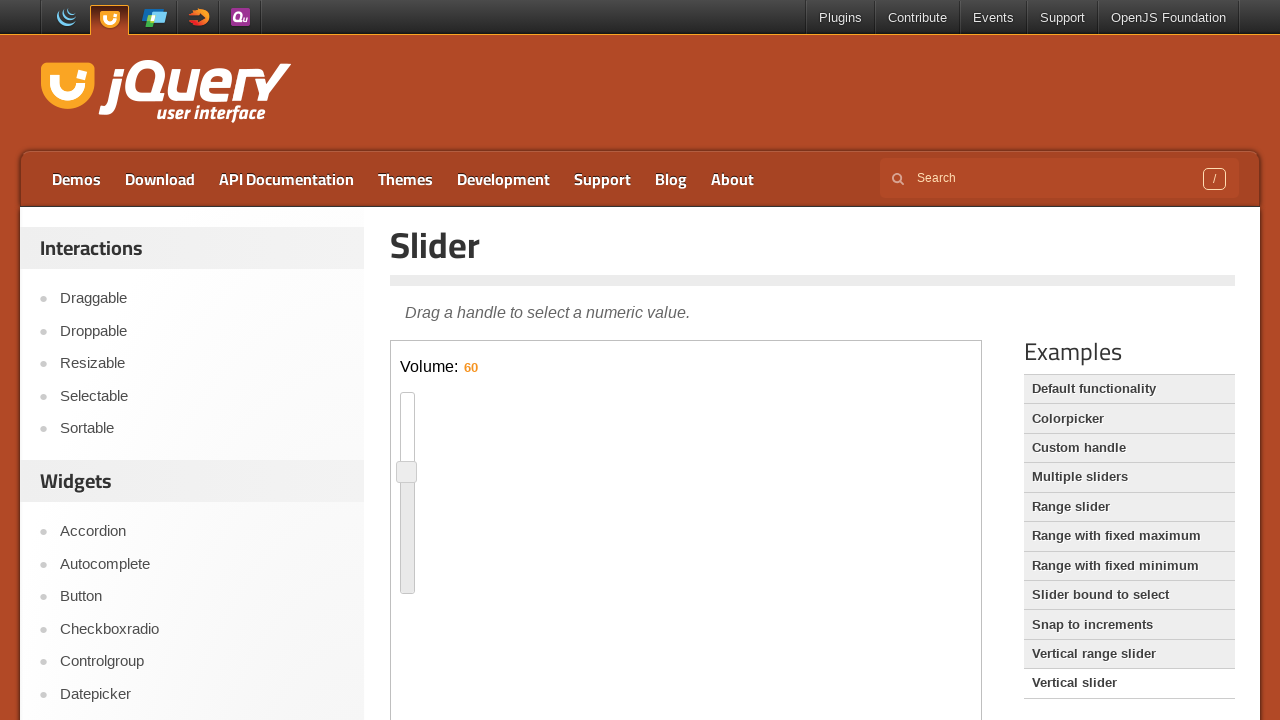

Pressed mouse button down on slider handle at (407, 472)
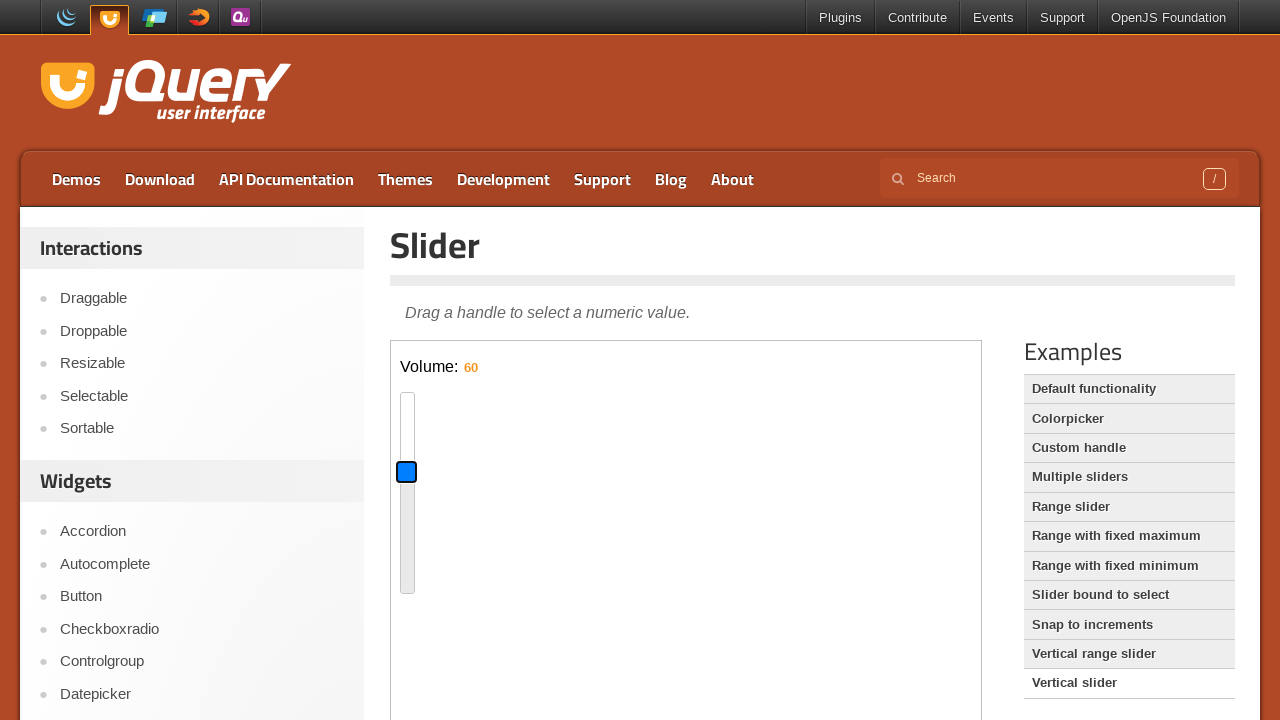

Dragged slider handle downward significantly at (707, 1372)
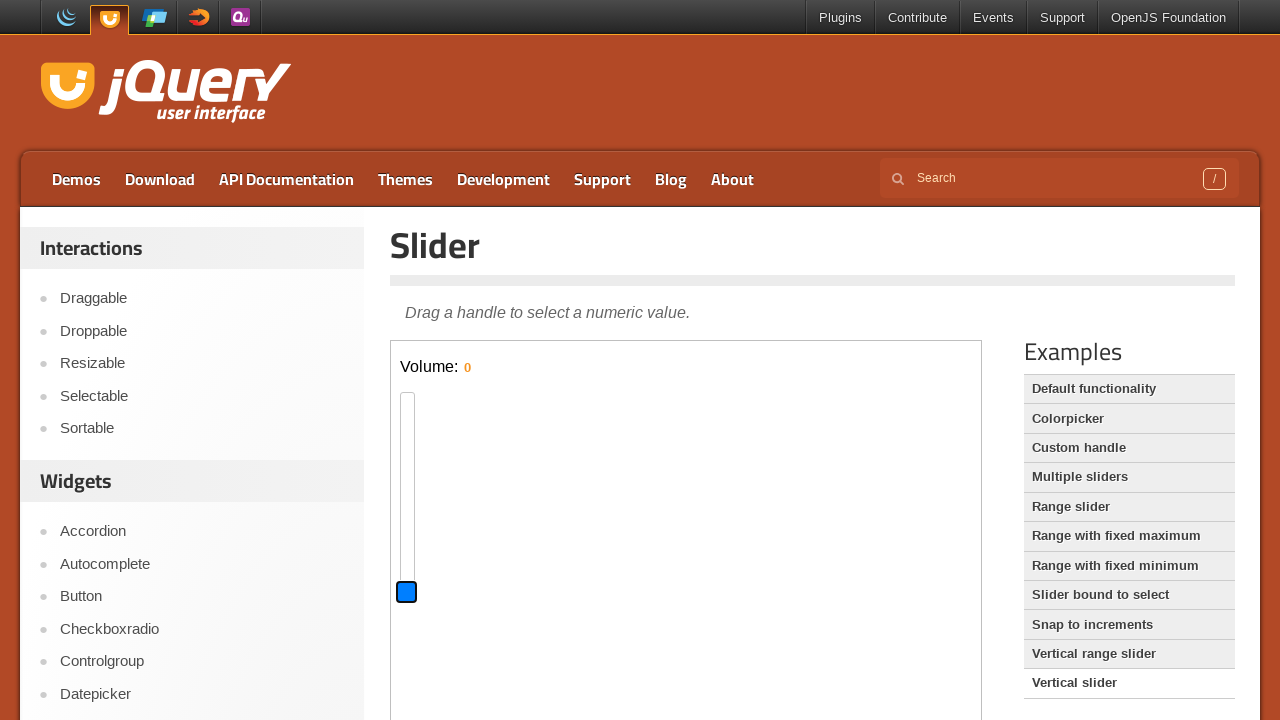

Released mouse button, completing the slider drag at (707, 1372)
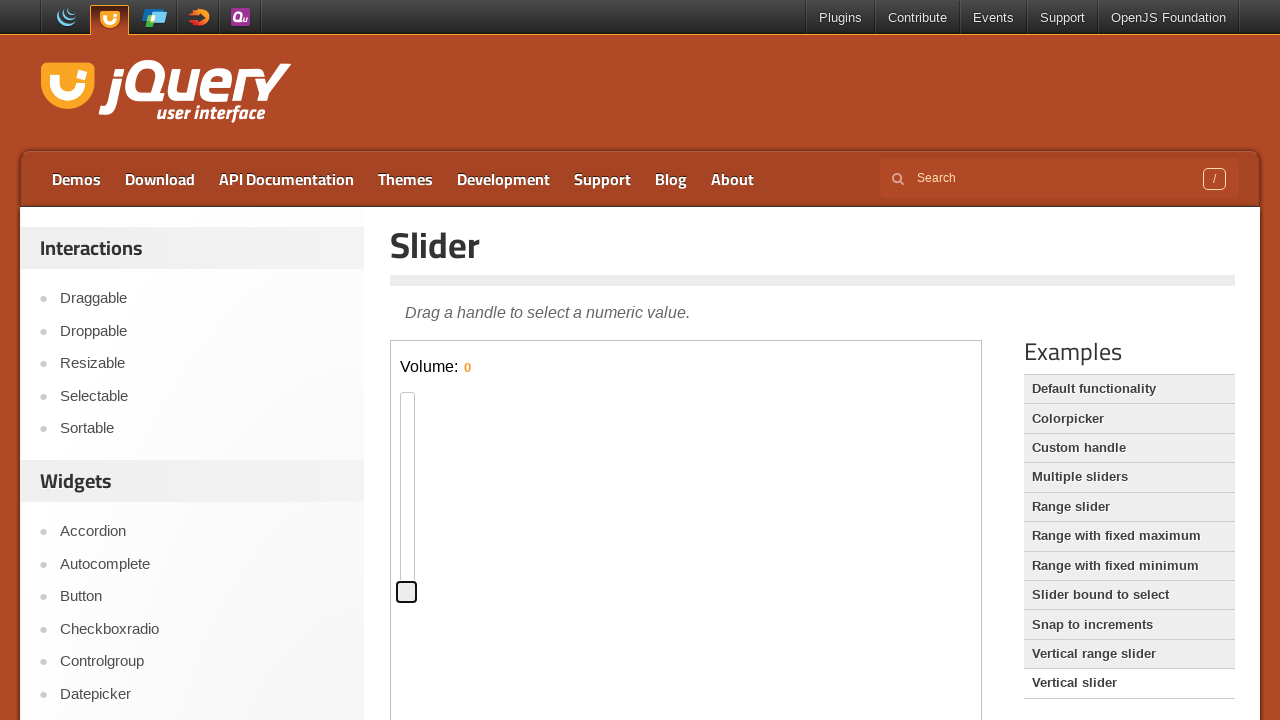

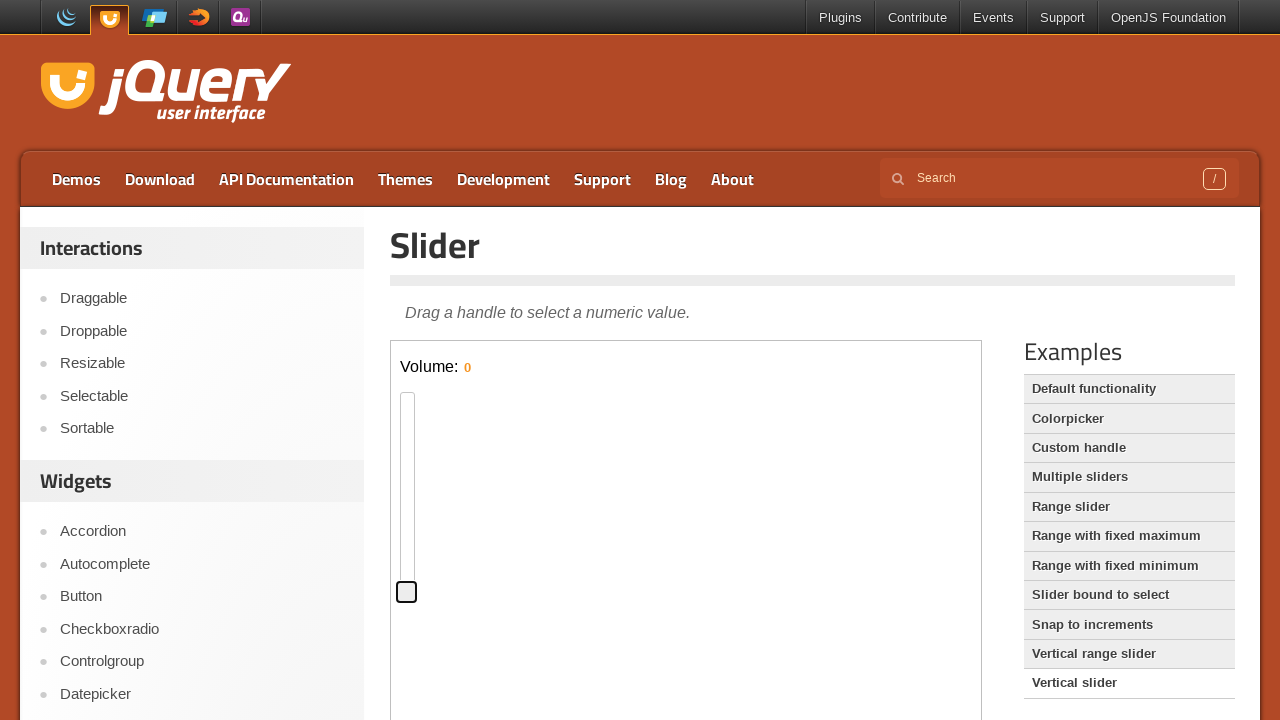